Tests double-click functionality on W3Schools demo page by double-clicking text inside an iframe and verifying the text color changes to red.

Starting URL: https://www.w3schools.com/tags/tryit.asp?filename=tryhtml5_ev_ondblclick2

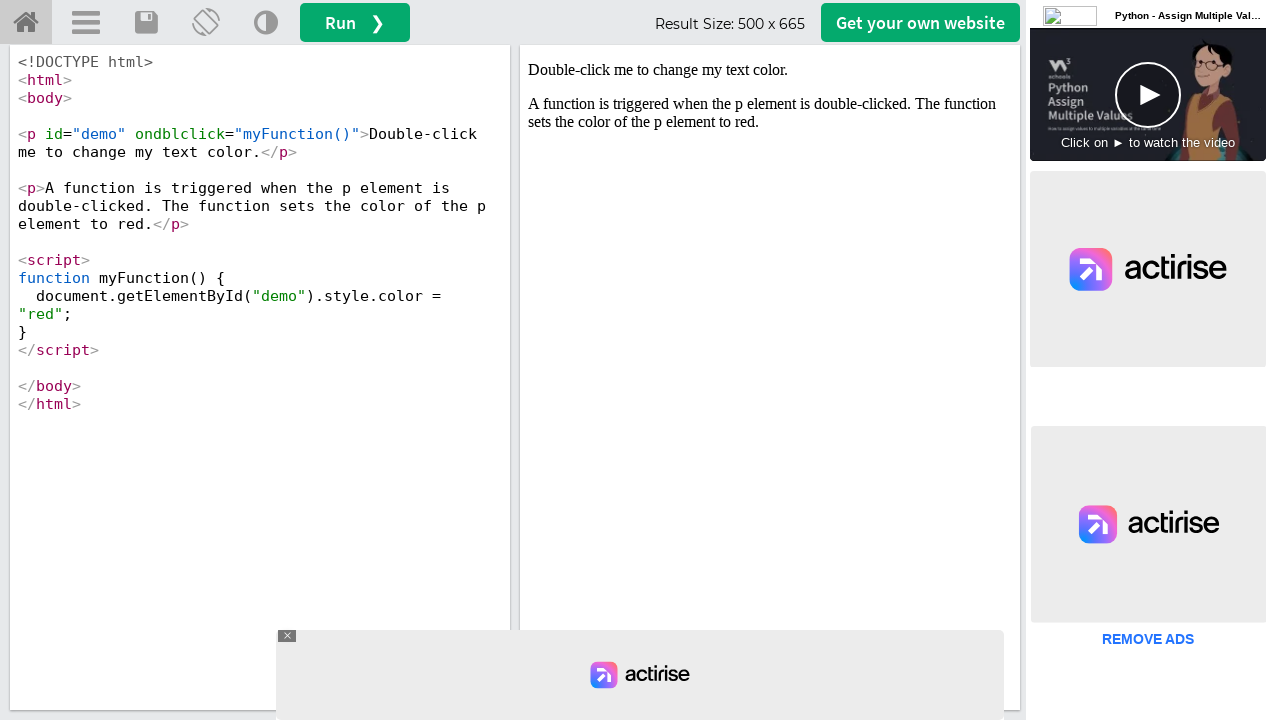

Located iframe with demo content
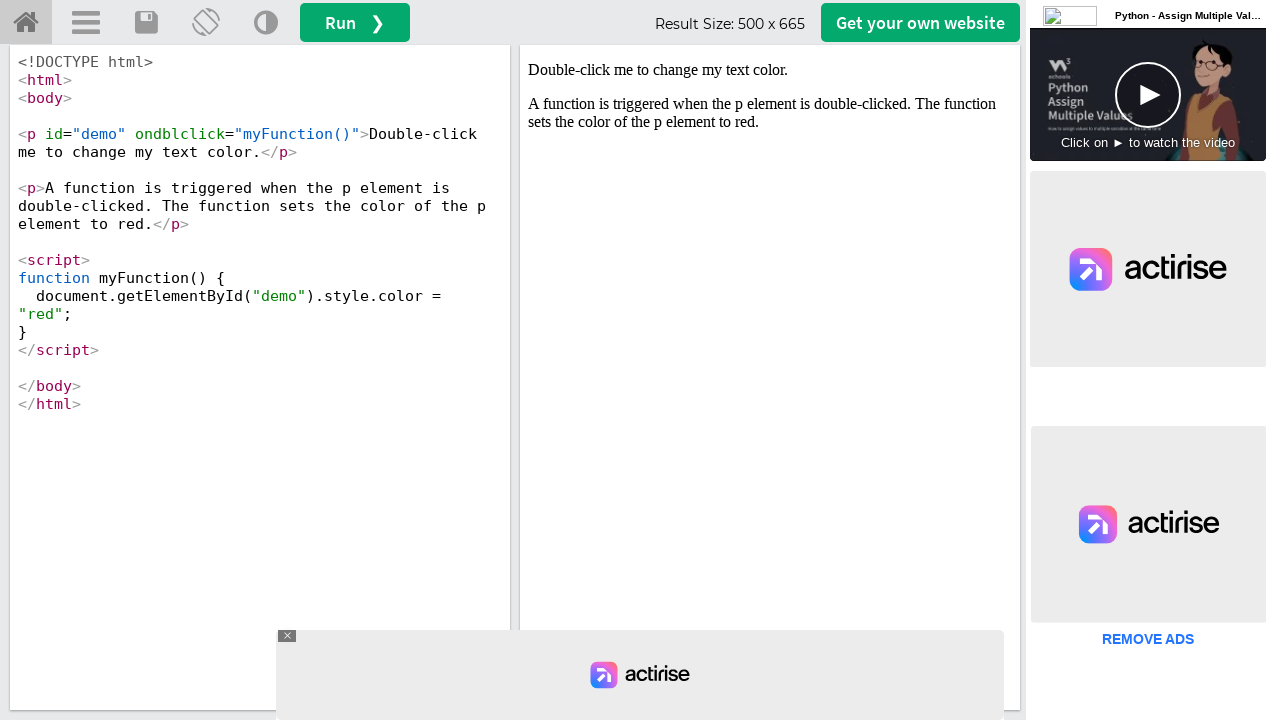

Located paragraph element with ondblclick handler
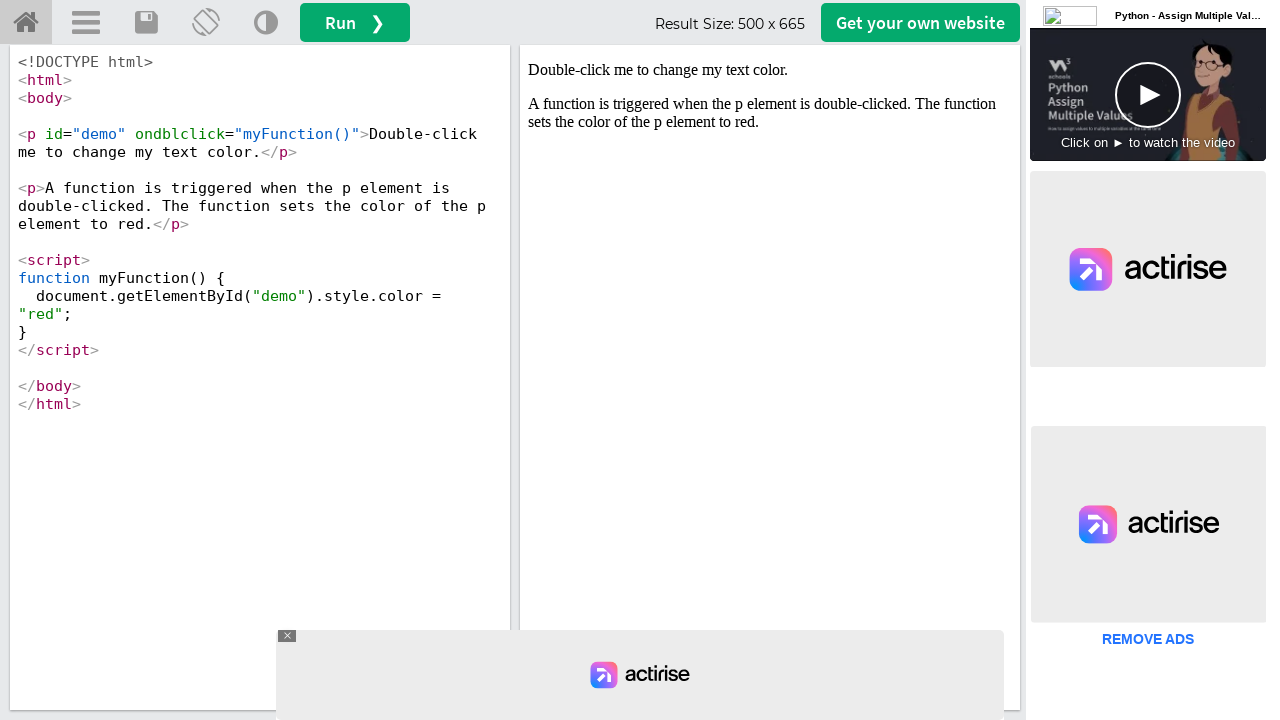

Double-clicked on paragraph text at (770, 70) on #iframeResult >> internal:control=enter-frame >> p[ondblclick]
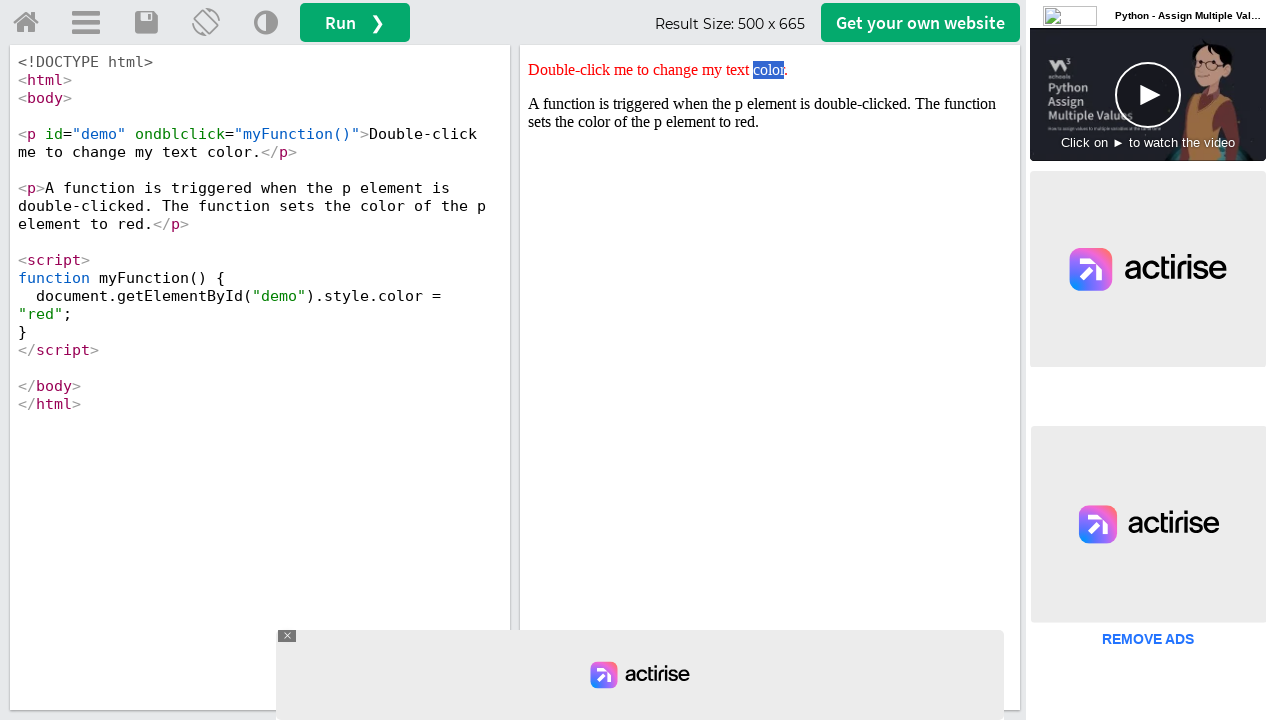

Retrieved style attribute from paragraph element
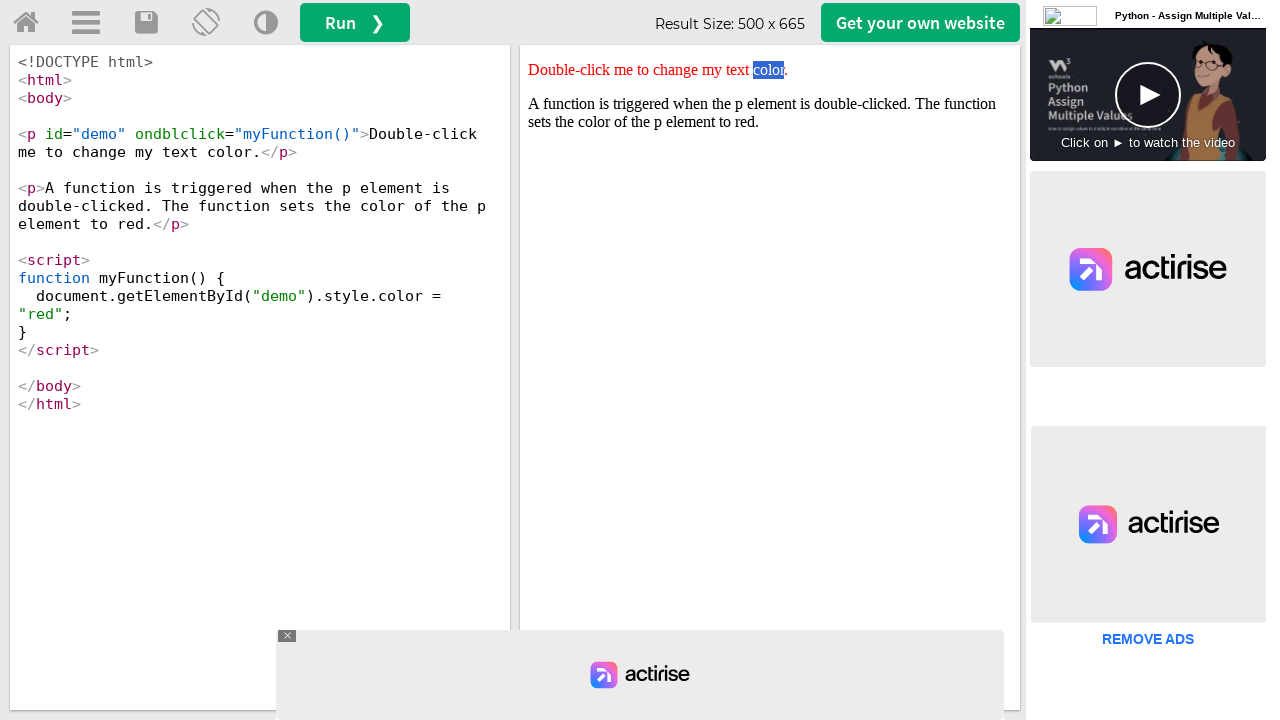

Verified text color changed to red - assertion passed
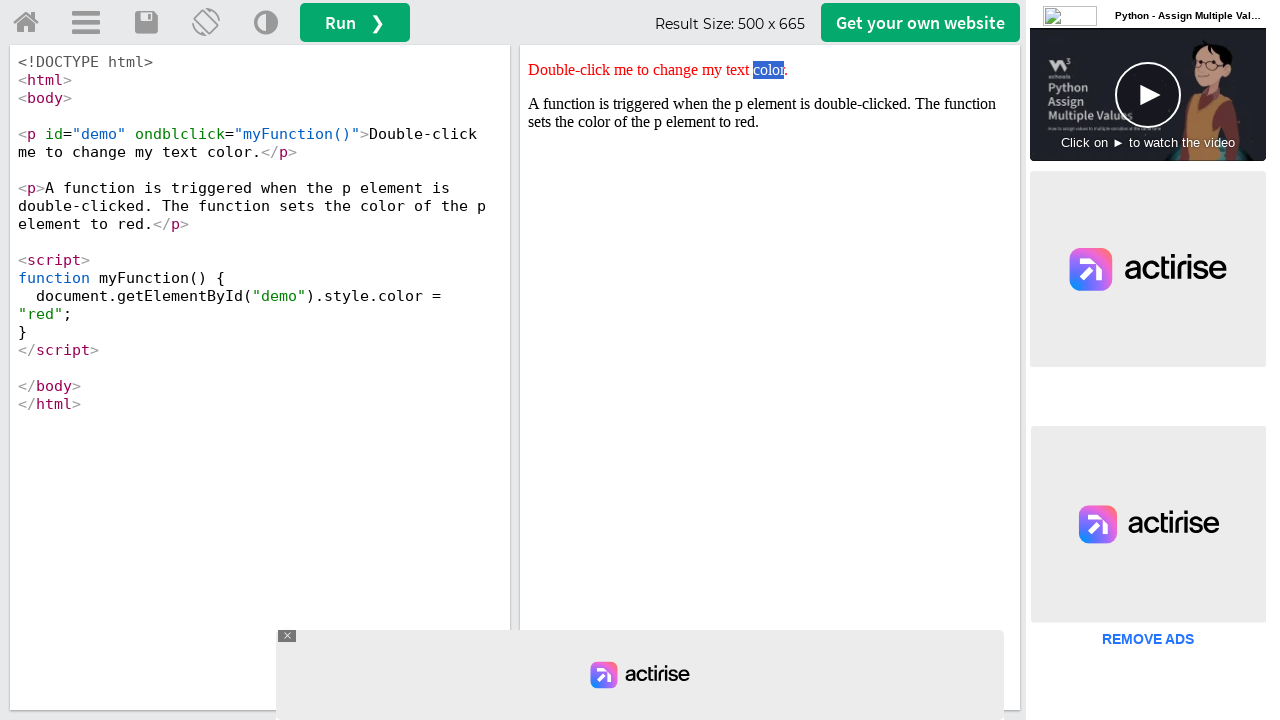

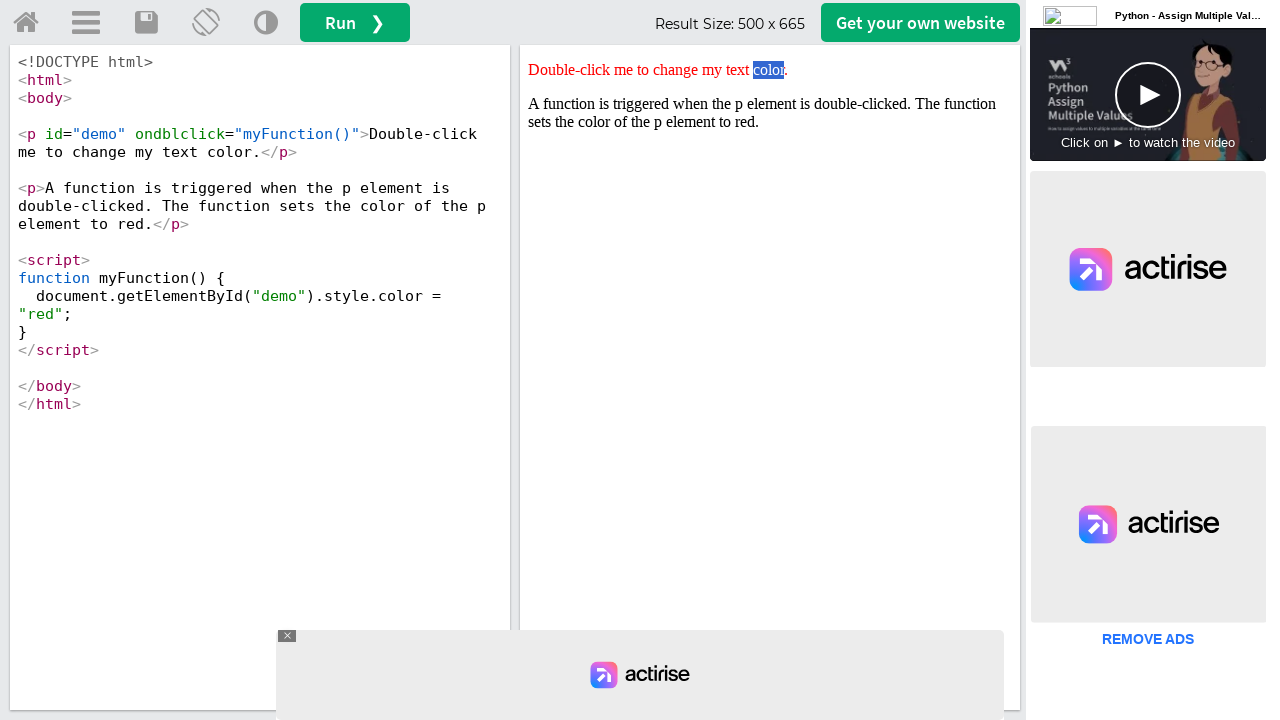